Tests navigation to the Anh Tester website and clicks on the blog link

Starting URL: https://anhtester.com

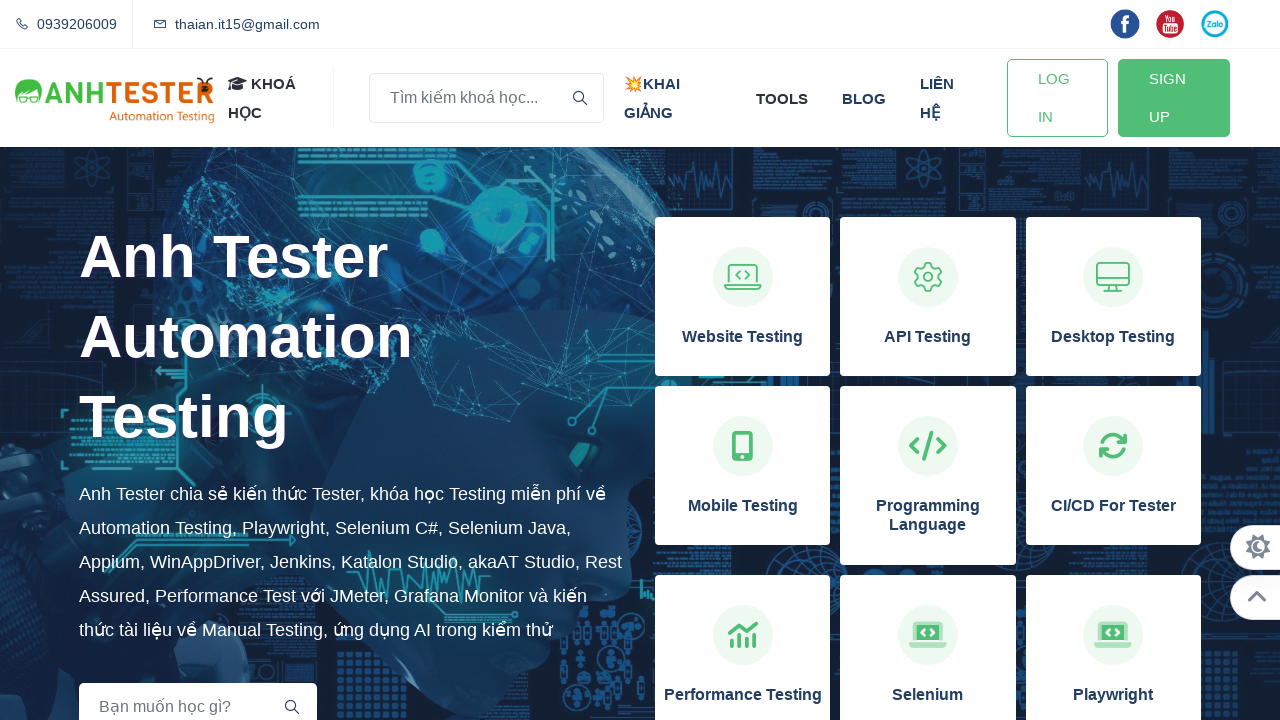

Clicked on the blog link at (864, 98) on xpath=//a[normalize-space()='blog']
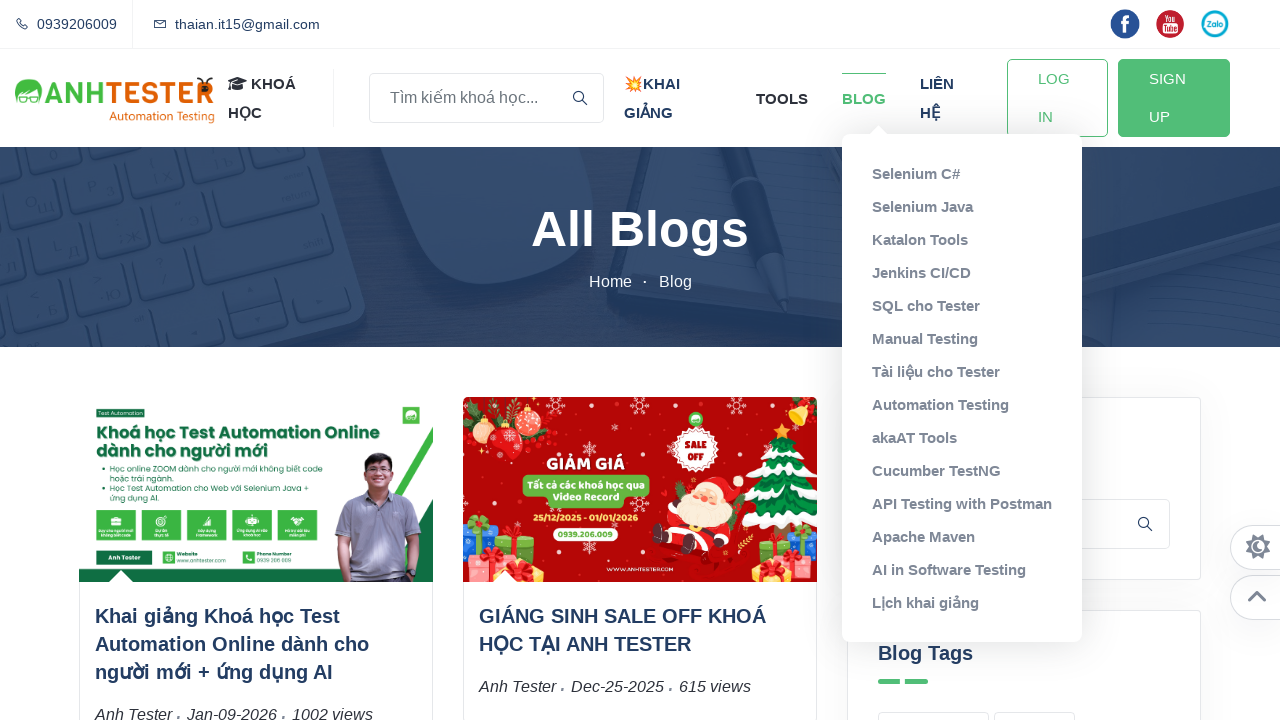

Blog page navigation completed and network idle
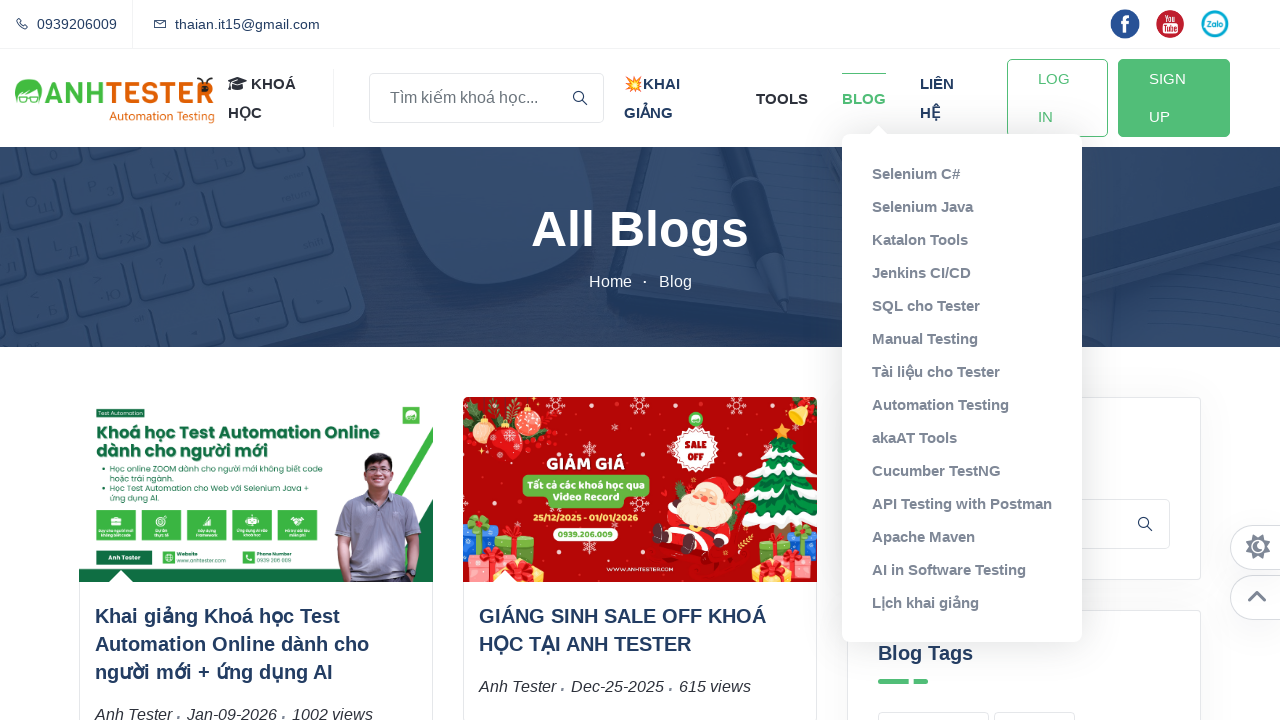

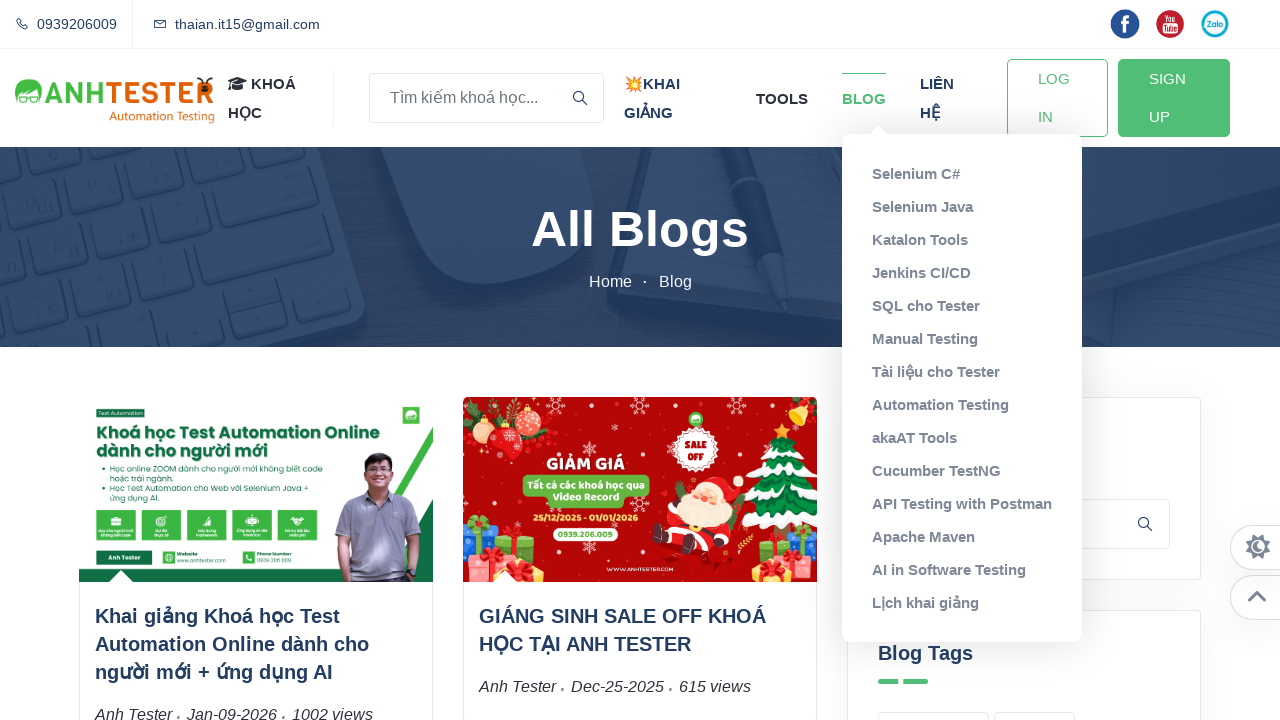